Tests editing a todo item by double-clicking and changing its text

Starting URL: https://demo.playwright.dev/todomvc

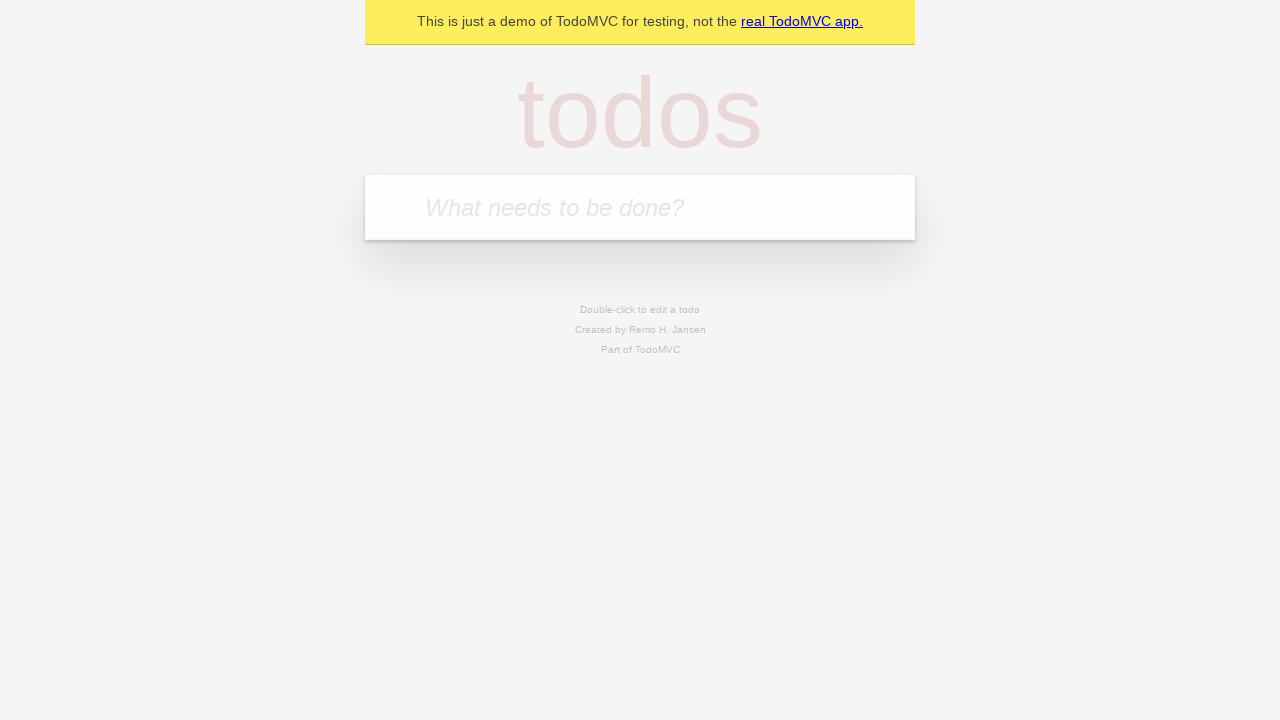

Filled todo input with 'buy some cheese' on internal:attr=[placeholder="What needs to be done?"i]
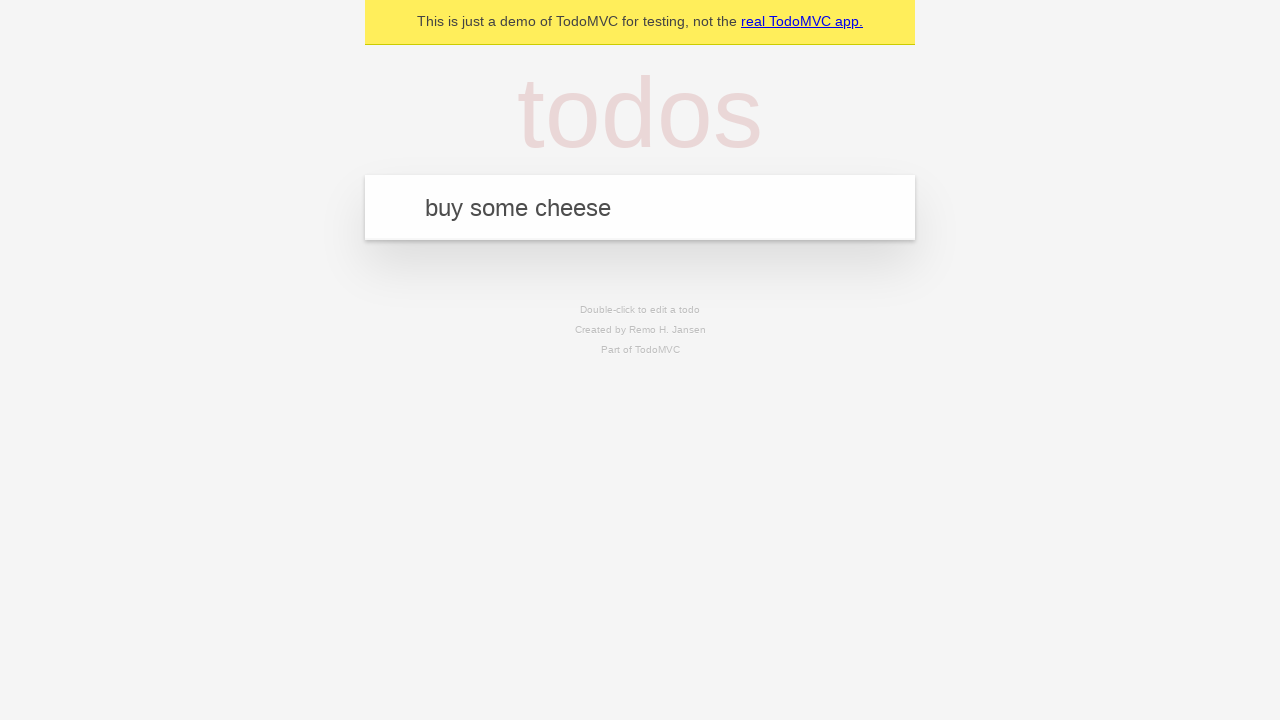

Pressed Enter to add first todo item on internal:attr=[placeholder="What needs to be done?"i]
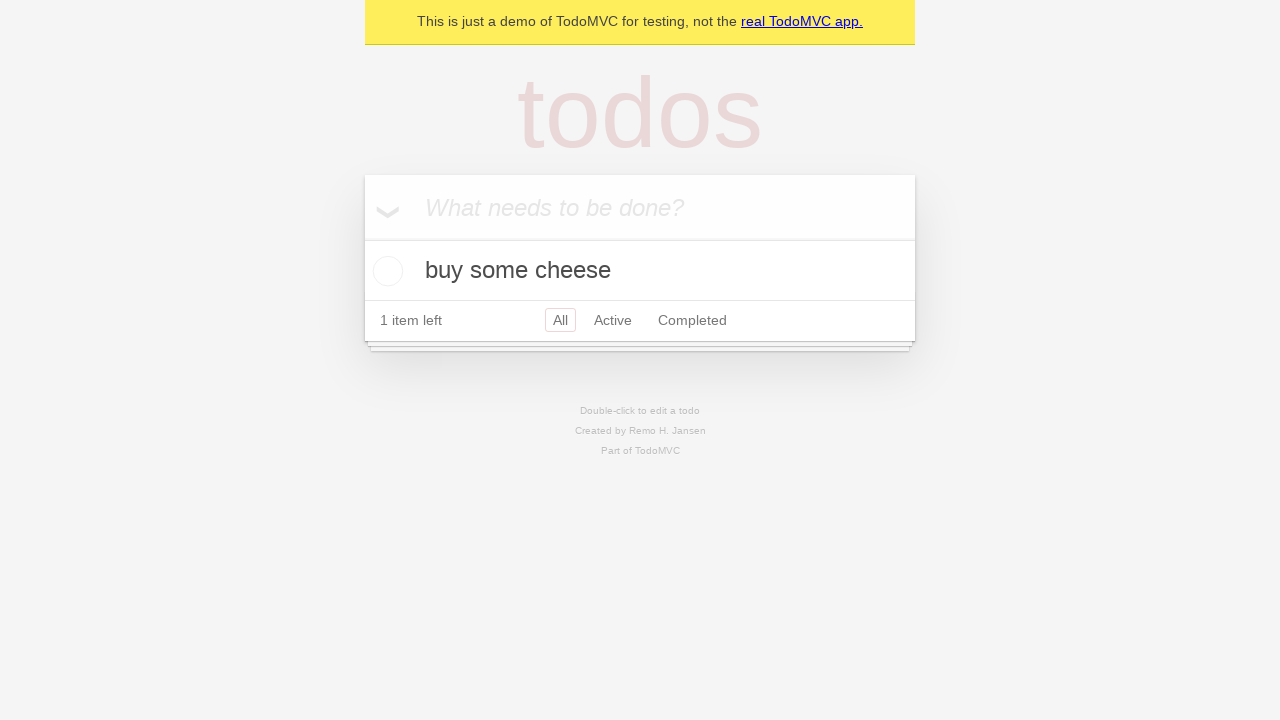

Filled todo input with 'feed the cat' on internal:attr=[placeholder="What needs to be done?"i]
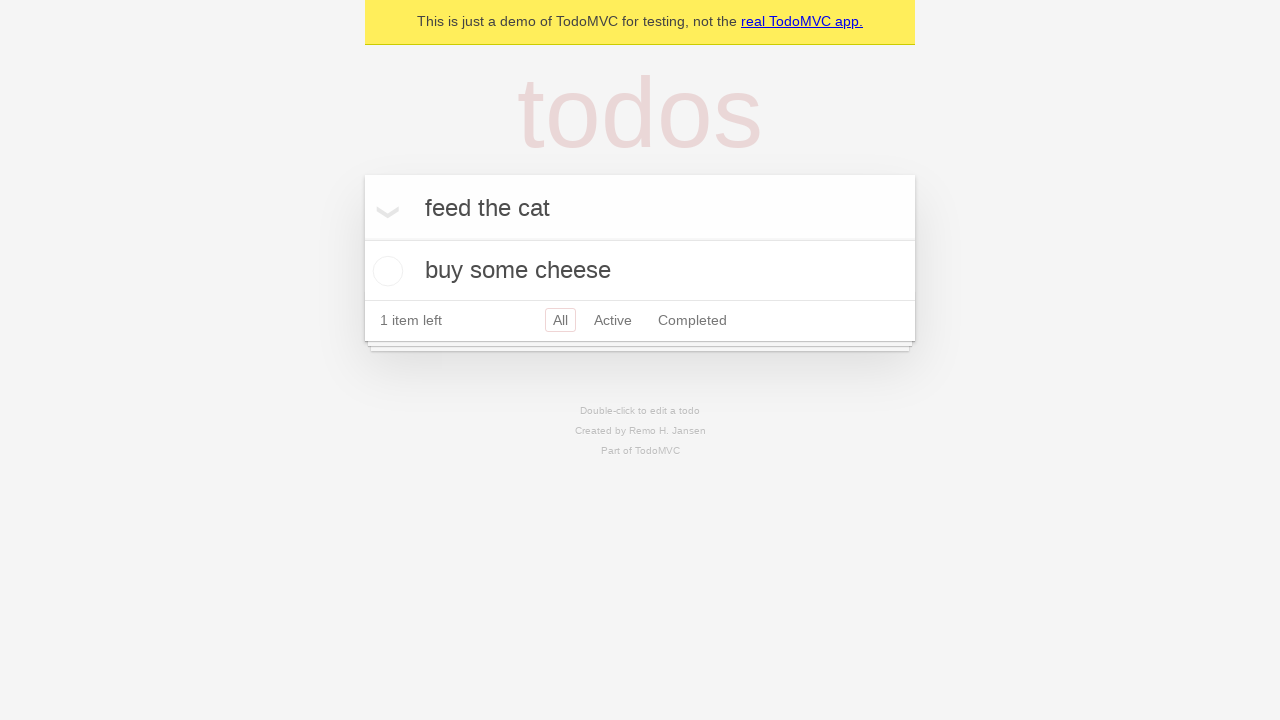

Pressed Enter to add second todo item on internal:attr=[placeholder="What needs to be done?"i]
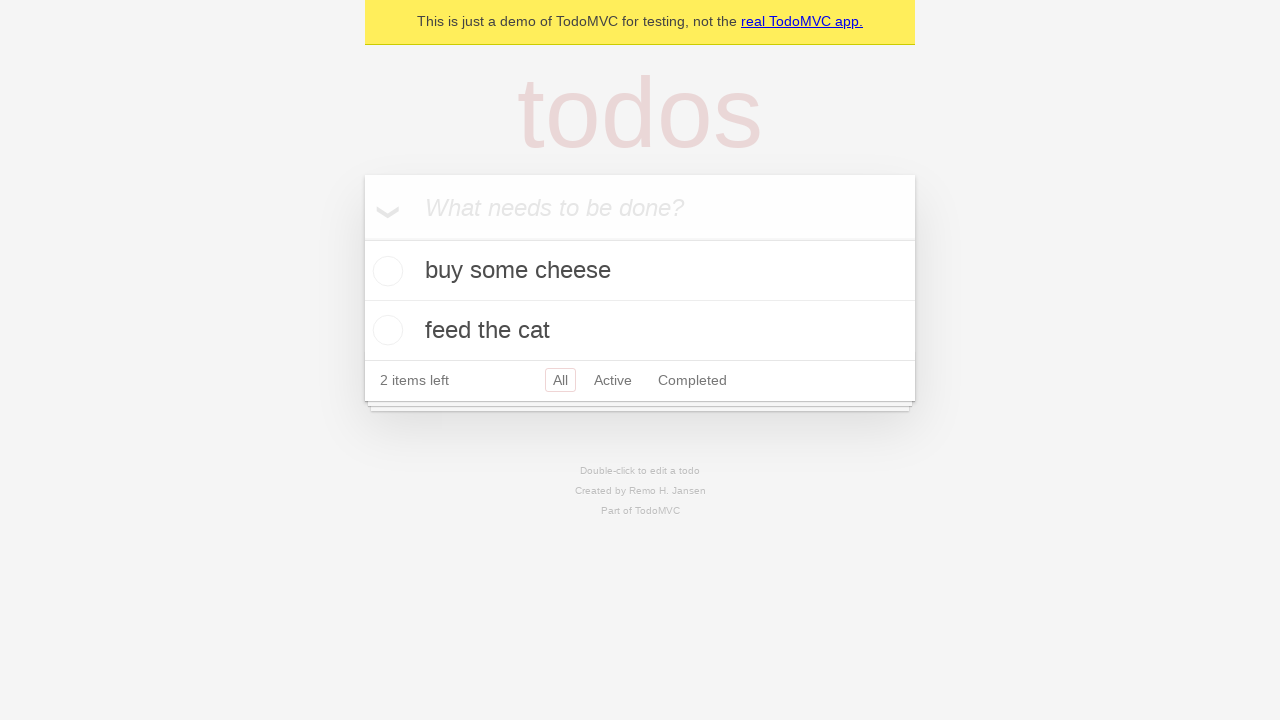

Filled todo input with 'book a doctors appointment' on internal:attr=[placeholder="What needs to be done?"i]
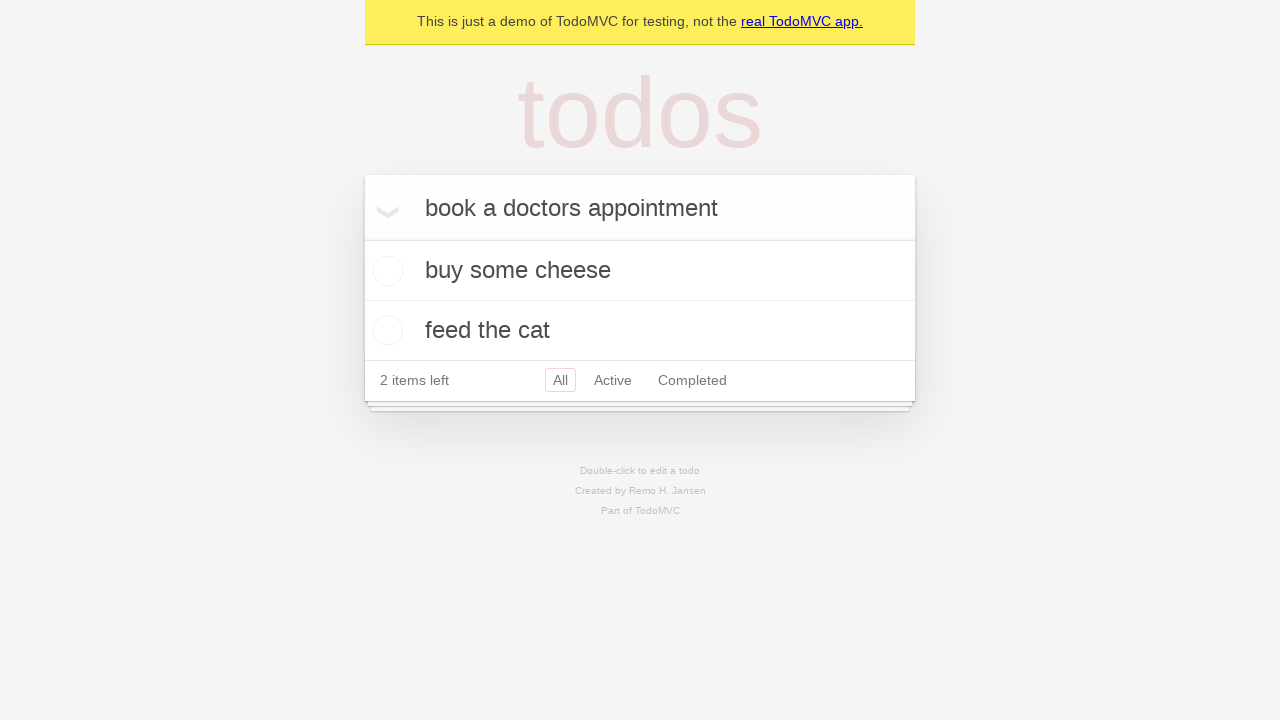

Pressed Enter to add third todo item on internal:attr=[placeholder="What needs to be done?"i]
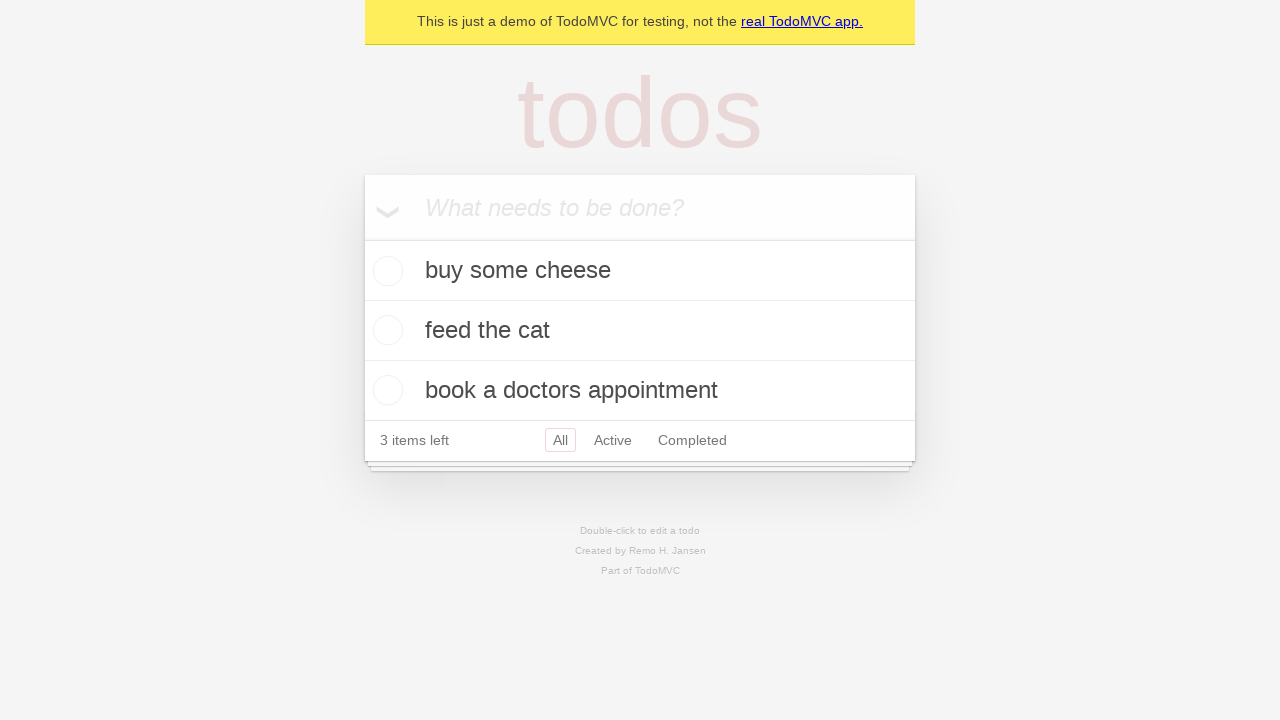

Double-clicked second todo item to enter edit mode at (640, 331) on internal:testid=[data-testid="todo-item"s] >> nth=1
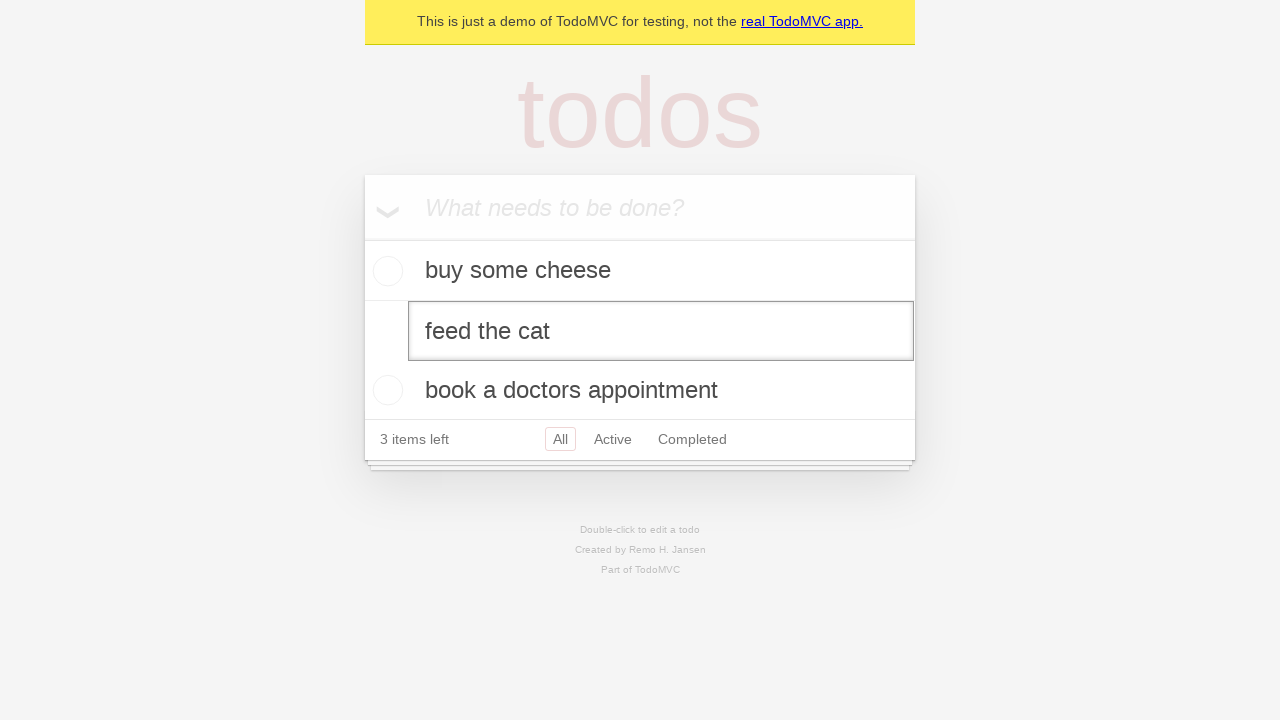

Changed todo text to 'buy some sausages' on internal:testid=[data-testid="todo-item"s] >> nth=1 >> internal:role=textbox[nam
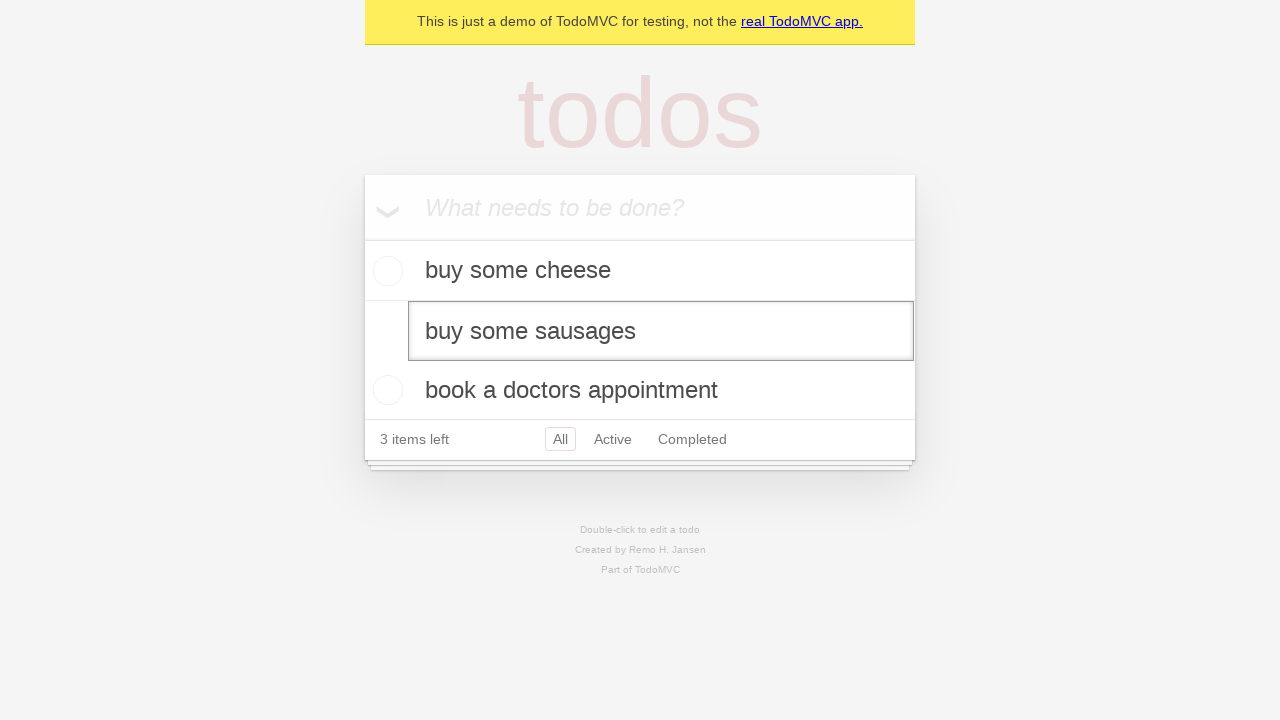

Pressed Enter to save edited todo item on internal:testid=[data-testid="todo-item"s] >> nth=1 >> internal:role=textbox[nam
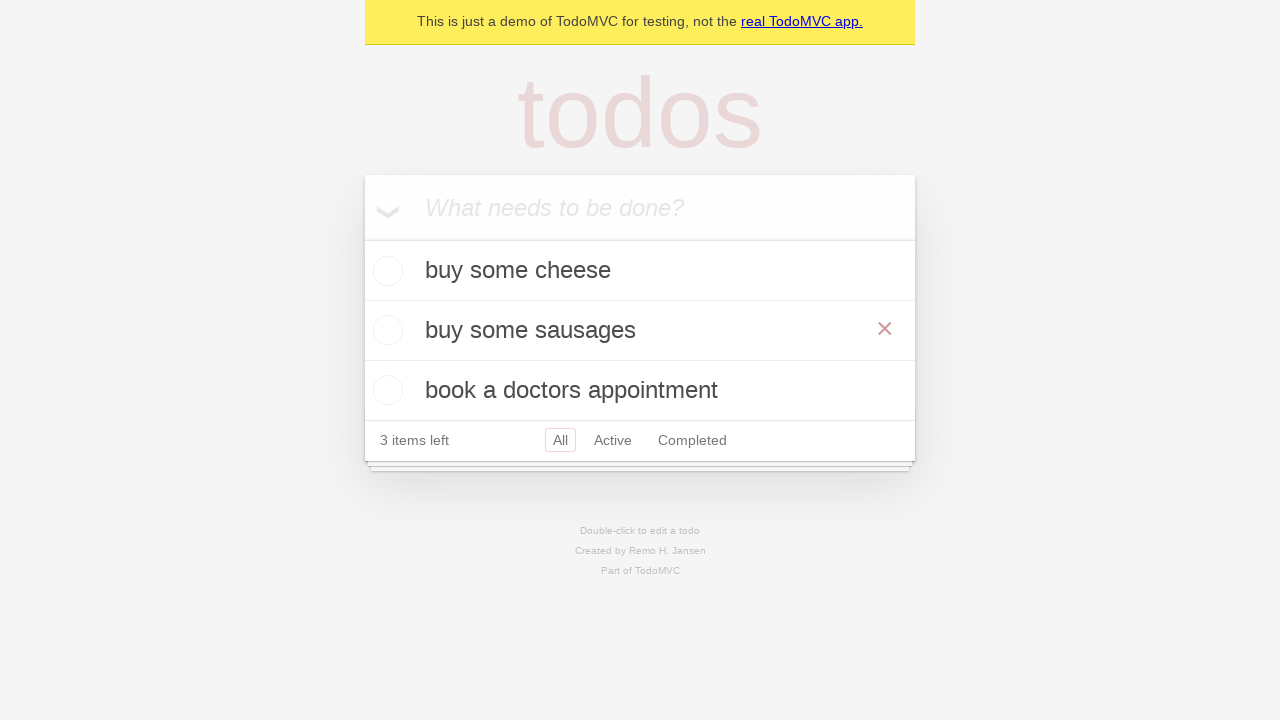

Waited for todo items to update
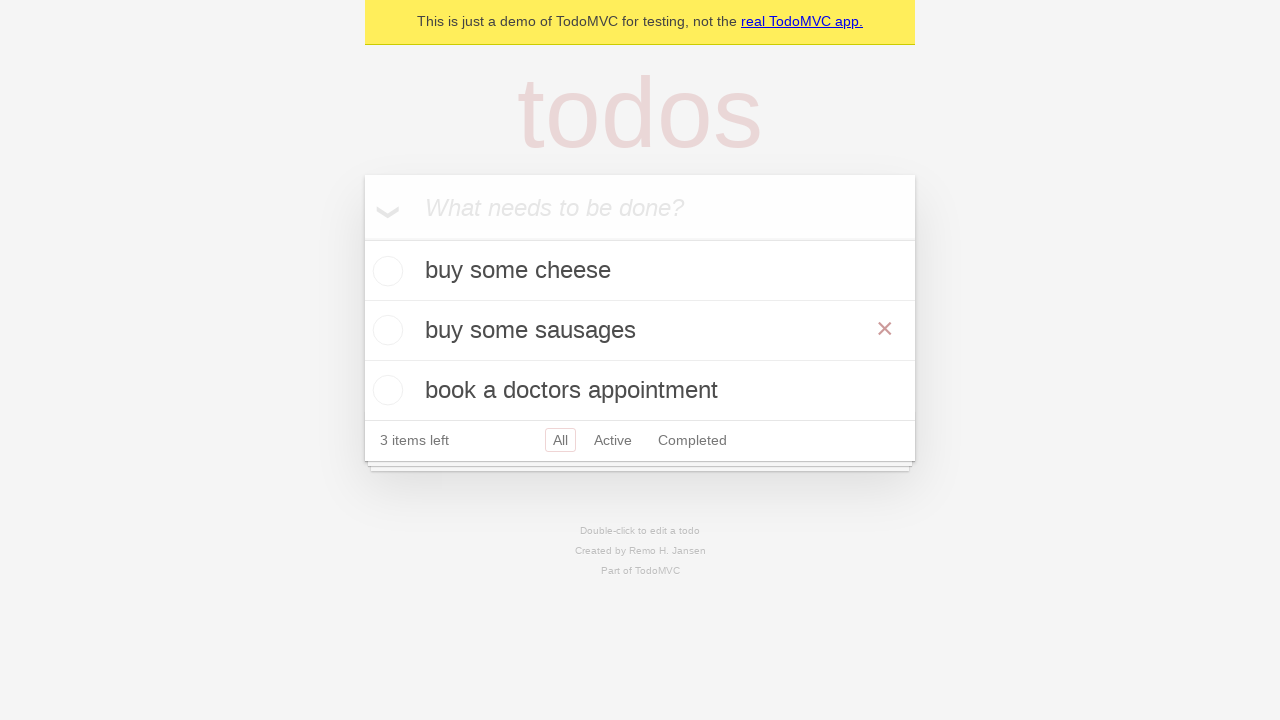

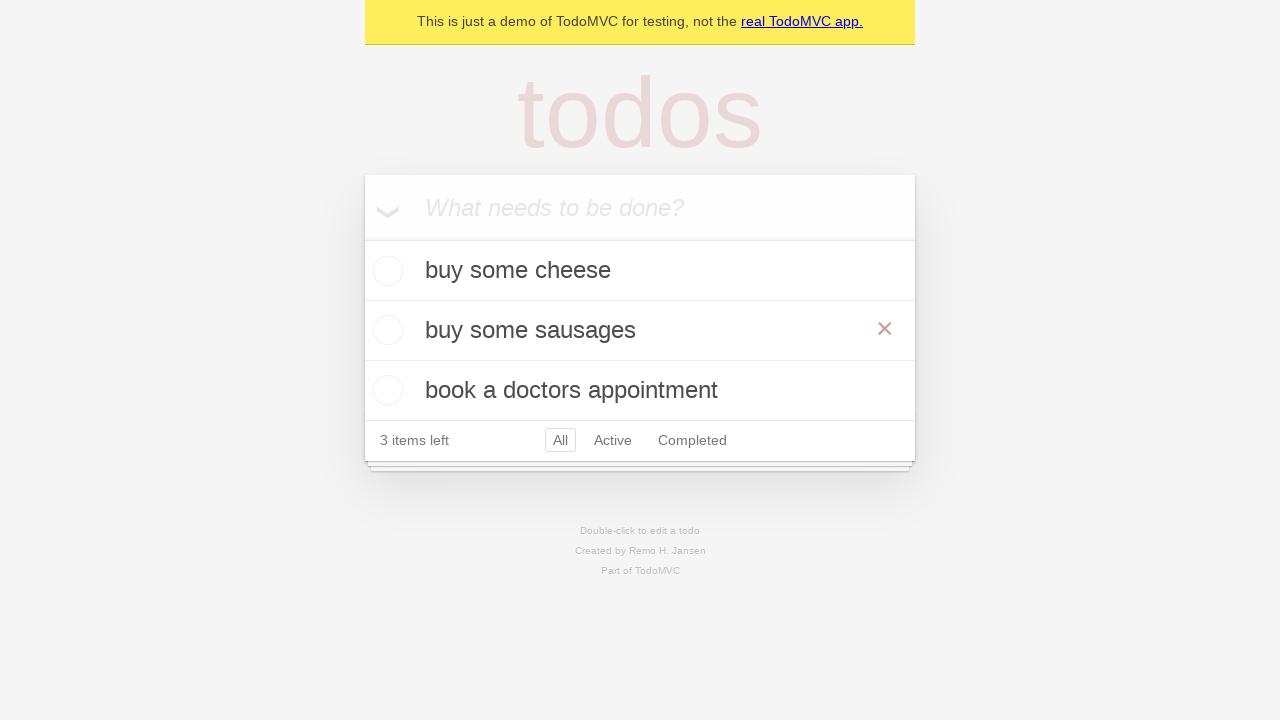